Tests Delta Airlines My Trips lookup by selecting e-ticket search option and filling in ticket number, first name, and last name fields.

Starting URL: http://delta.com

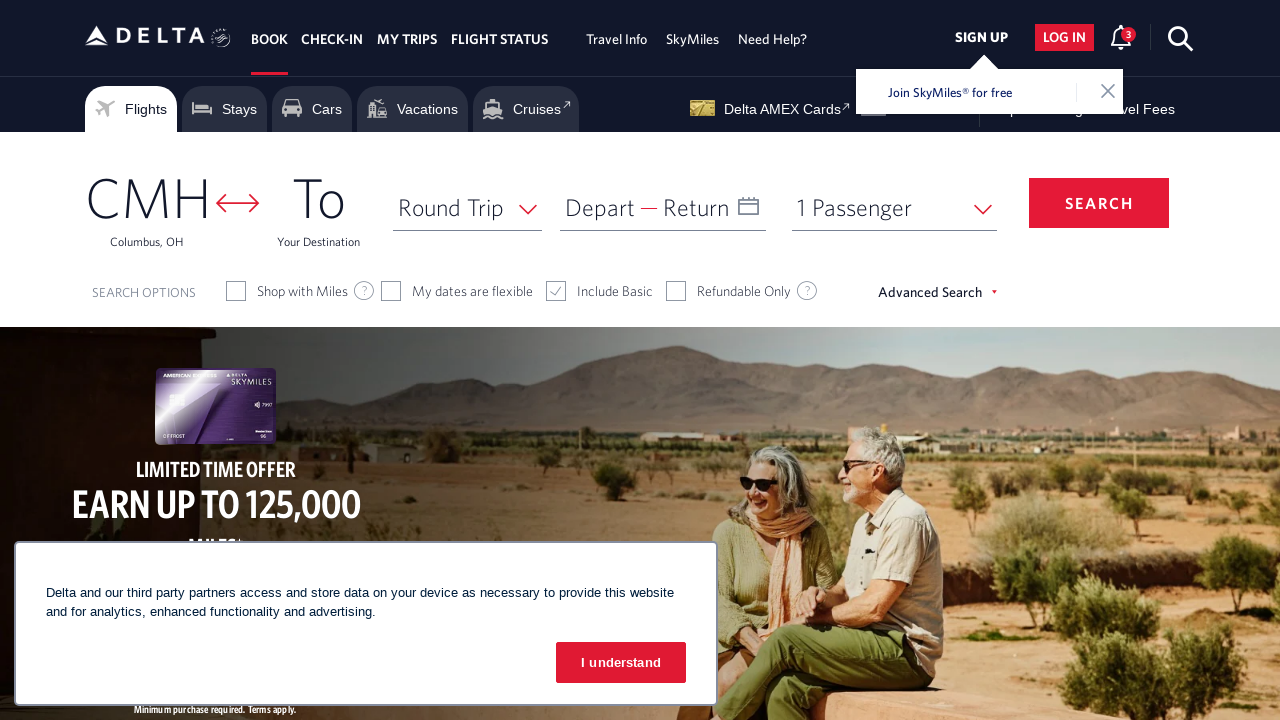

Navigated to Delta Airlines homepage
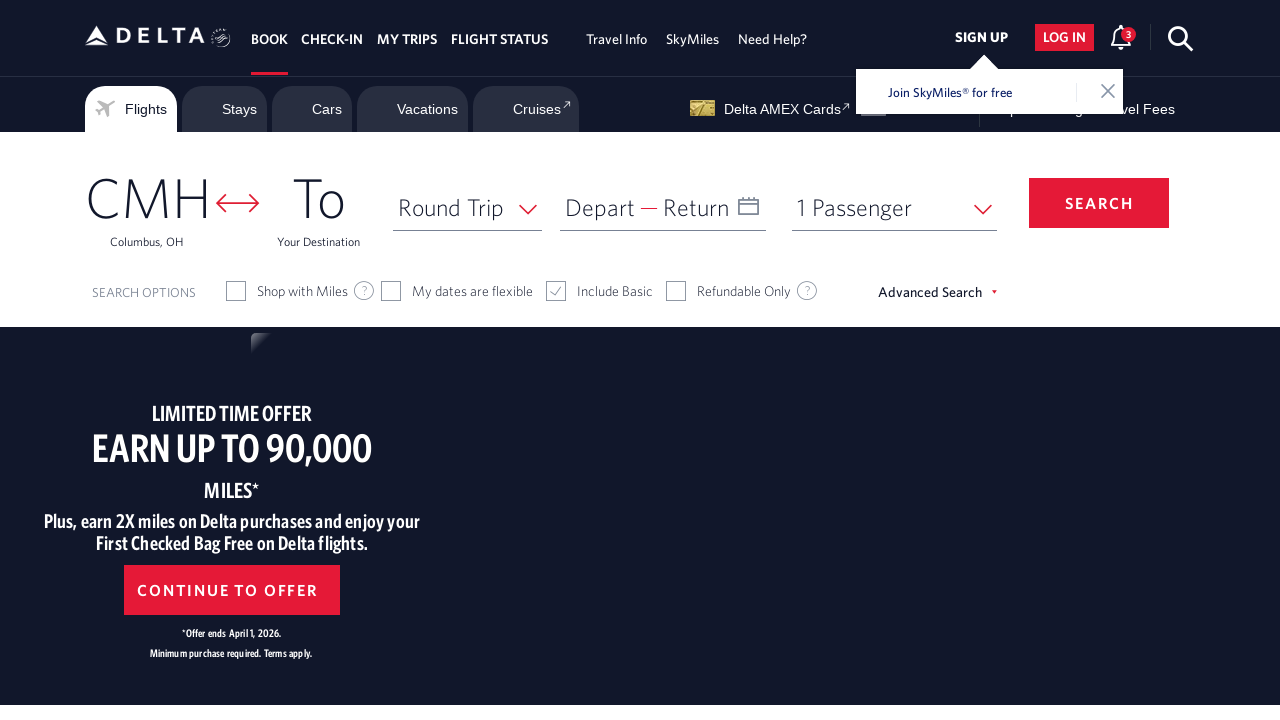

Clicked on My Trips navigation tab at (407, 39) on a#headPrimary3
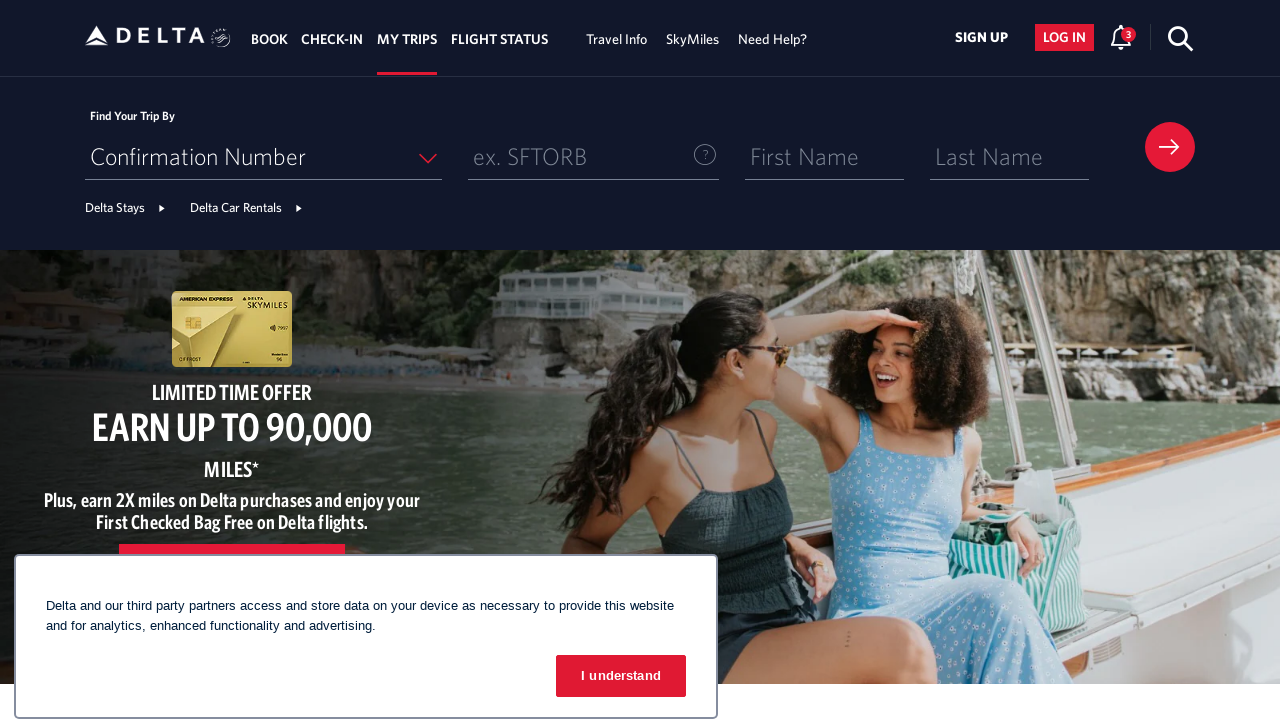

Clicked on search option dropdown at (263, 157) on span.select-ui-wrapper.focusable-element
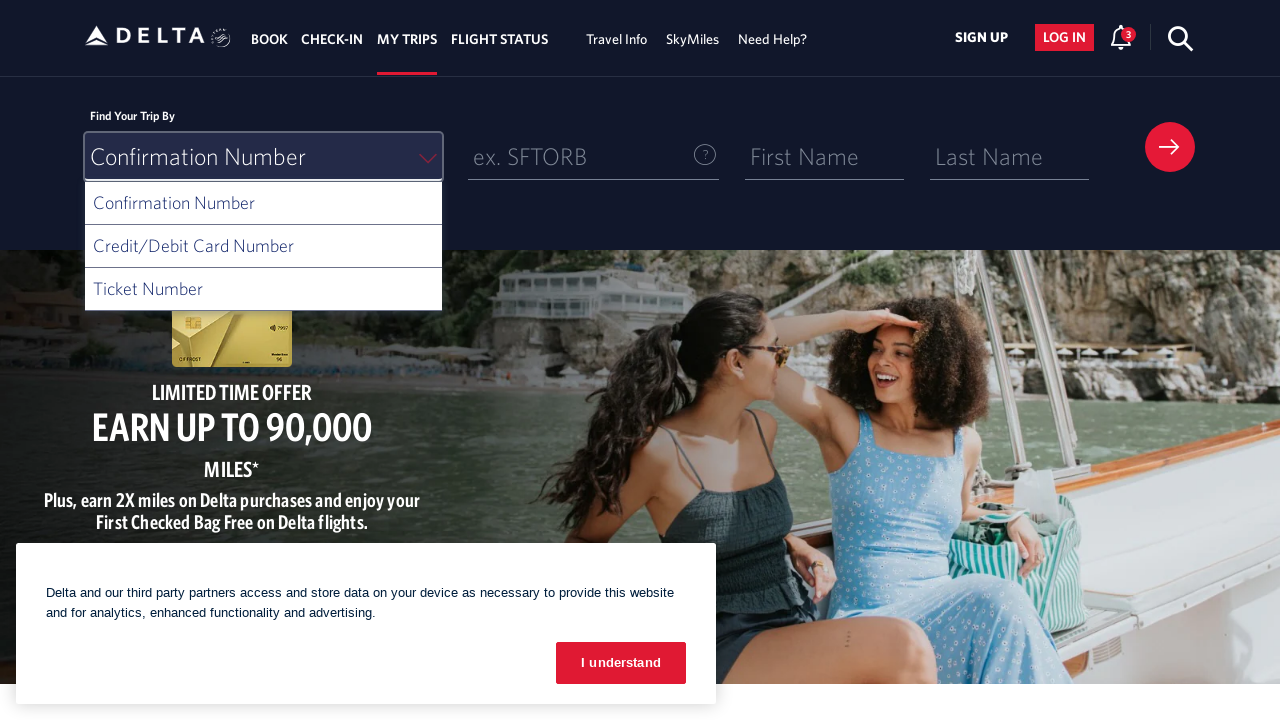

Selected e-ticket search option from dropdown at (263, 293) on li#ui-list-searchOption2
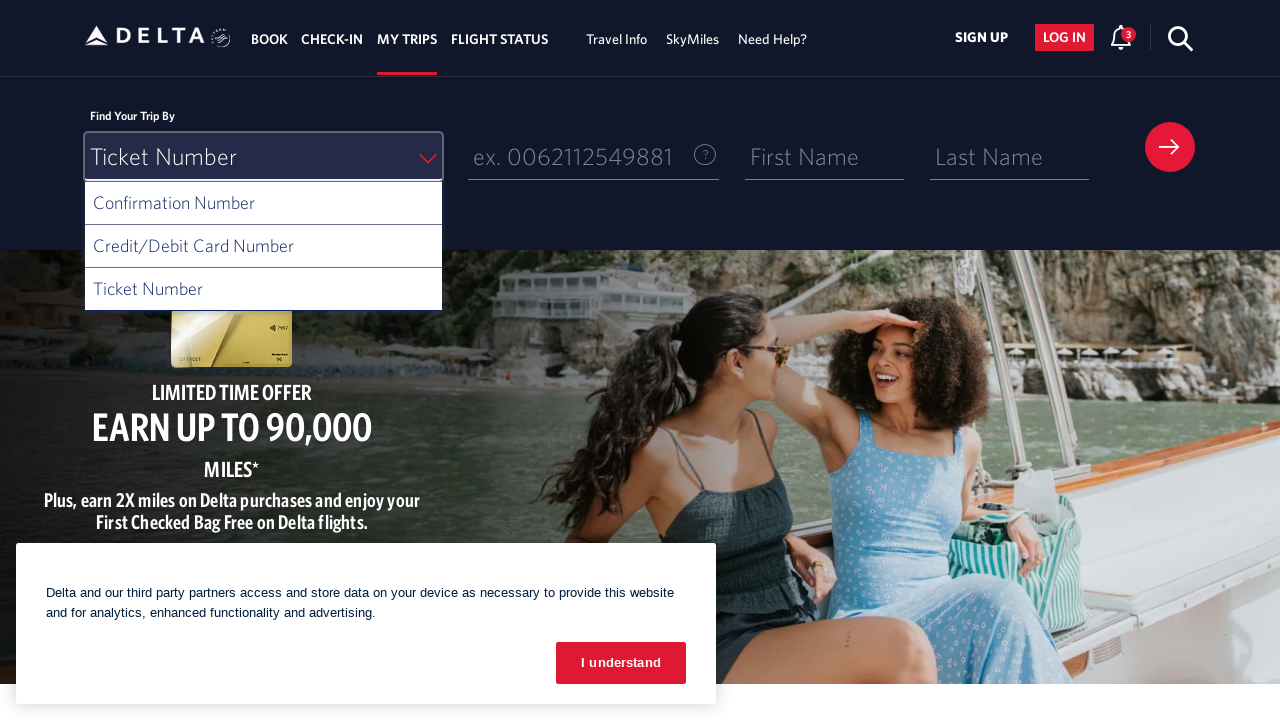

Clicked on e-ticket number field at (594, 157) on input#eTicketNo
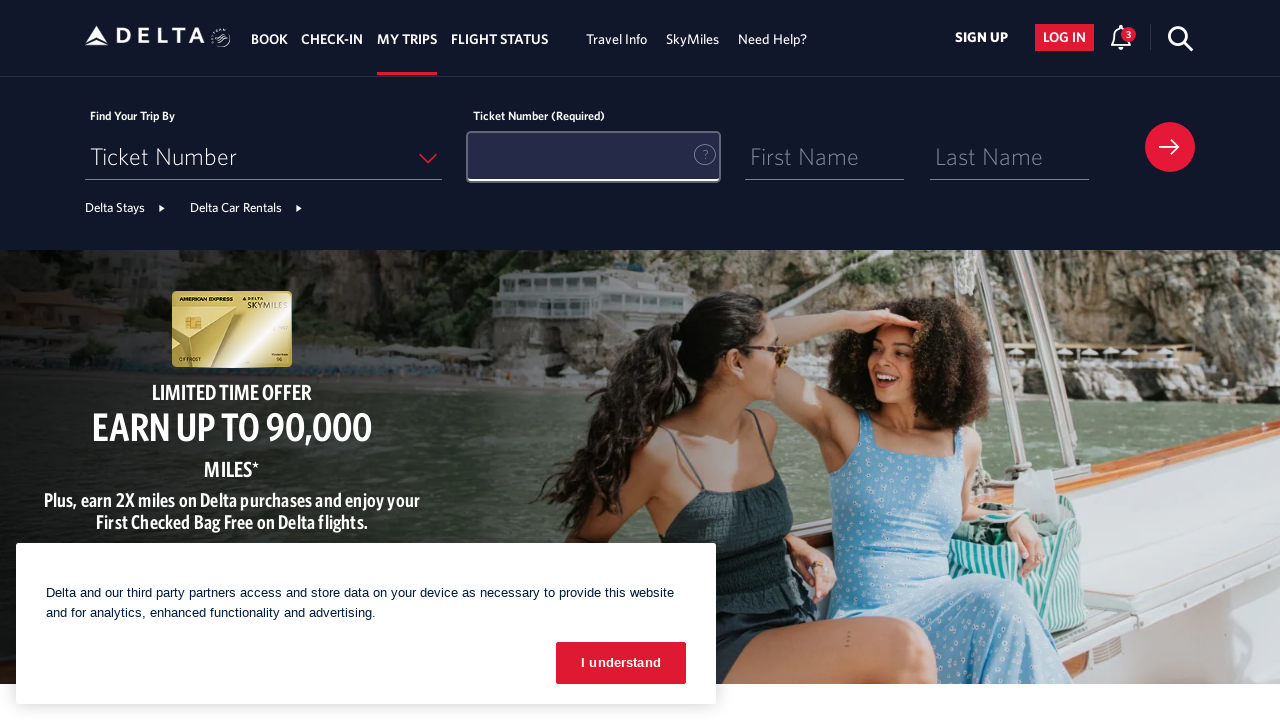

Filled e-ticket number field with '12365412365' on input#eTicketNo
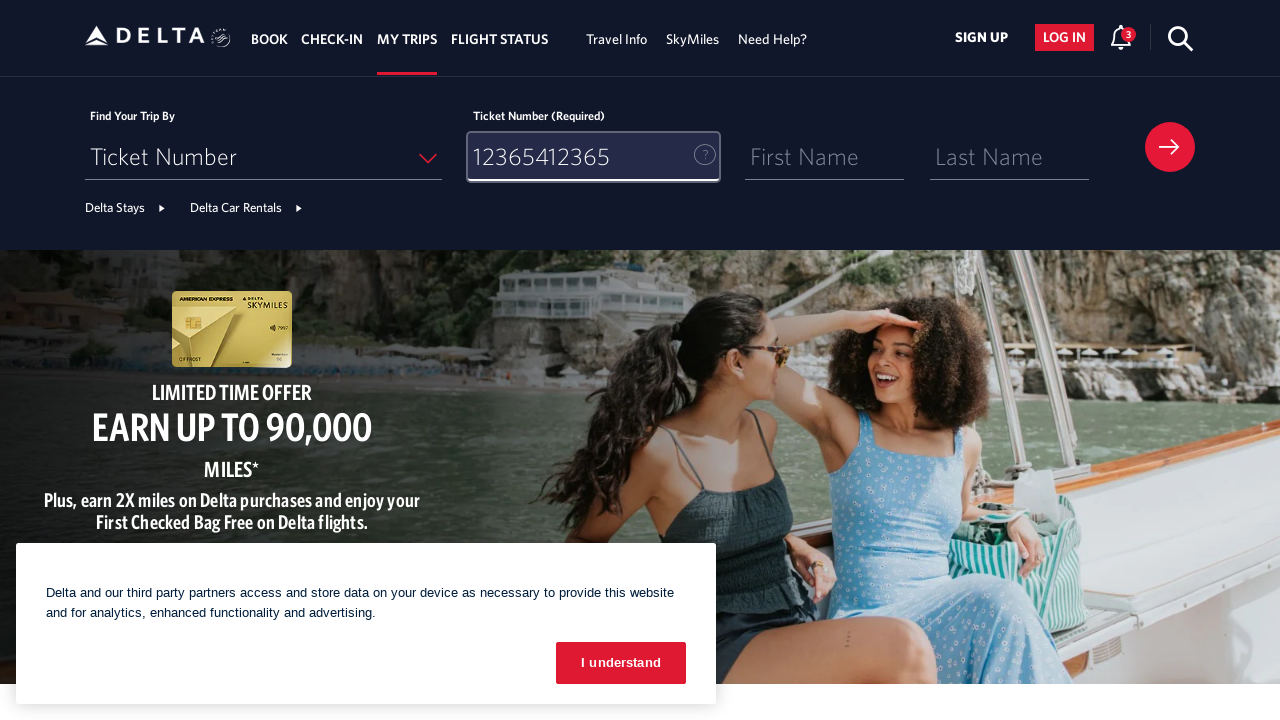

Clicked on first name field at (825, 157) on input#firstName
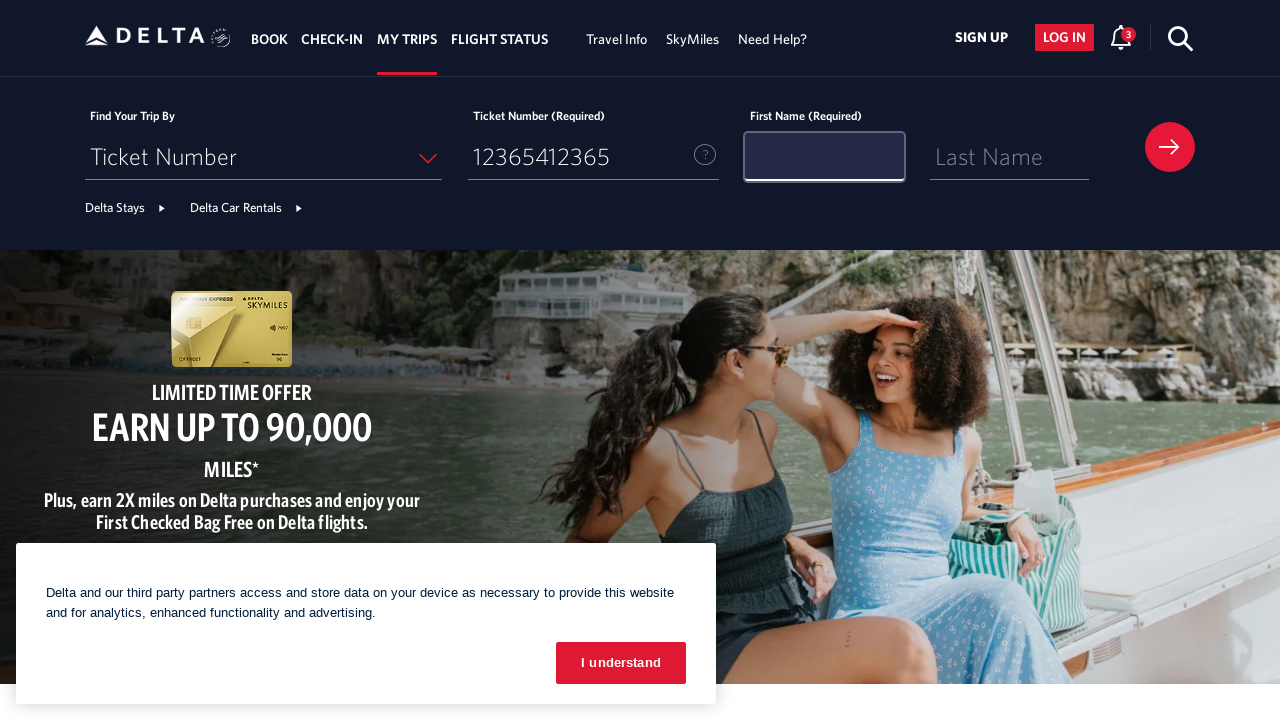

Filled first name field with 'Michael' on input#firstName
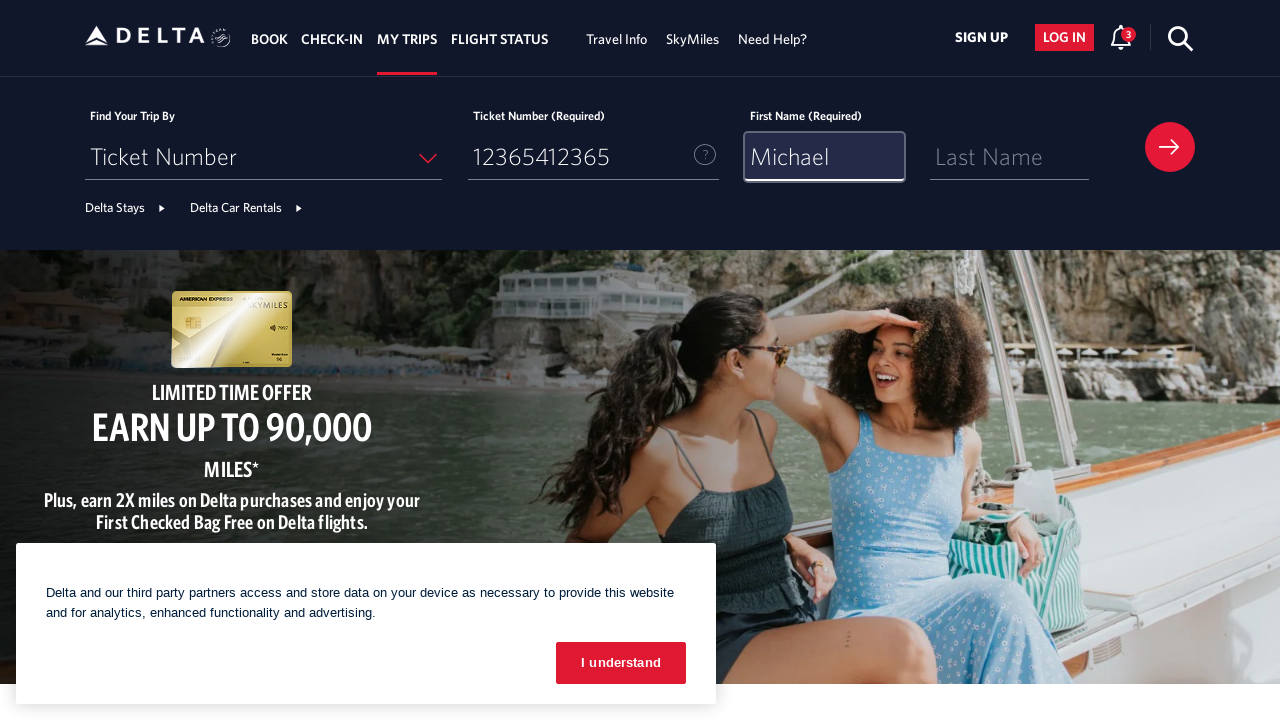

Clicked on last name field at (1010, 157) on input#lastName
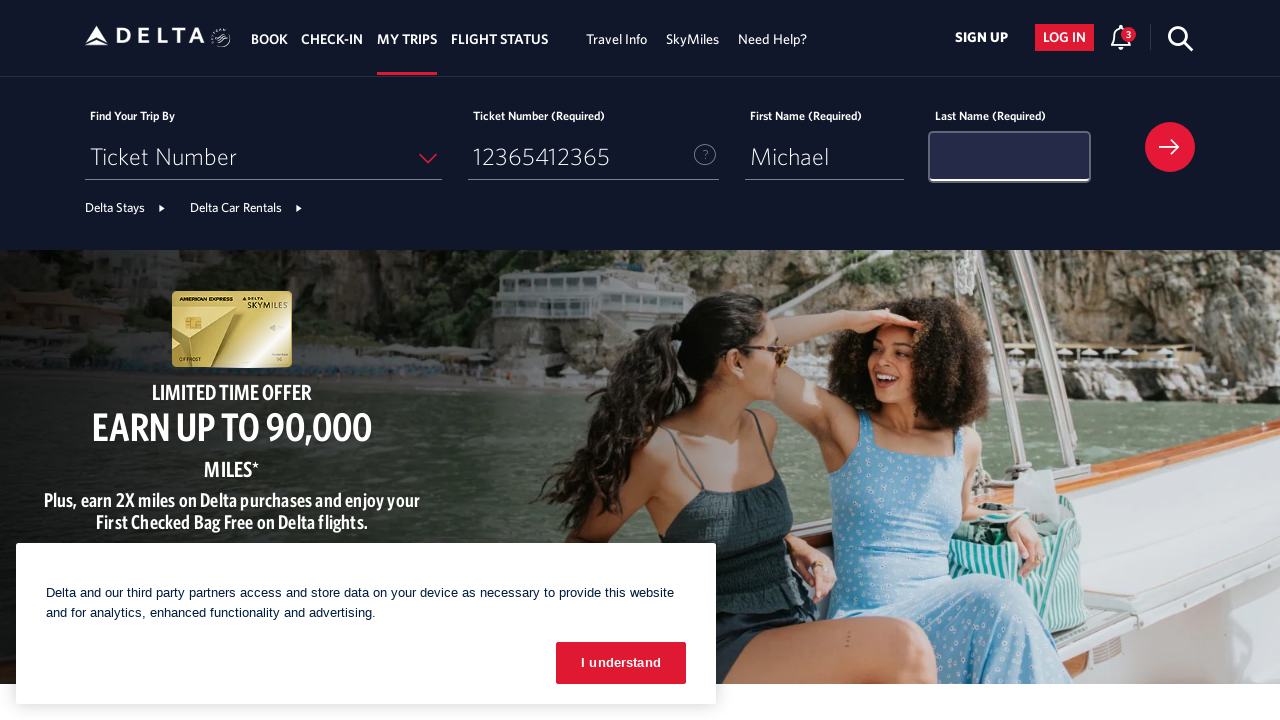

Filled last name field with 'Richardson' on input#lastName
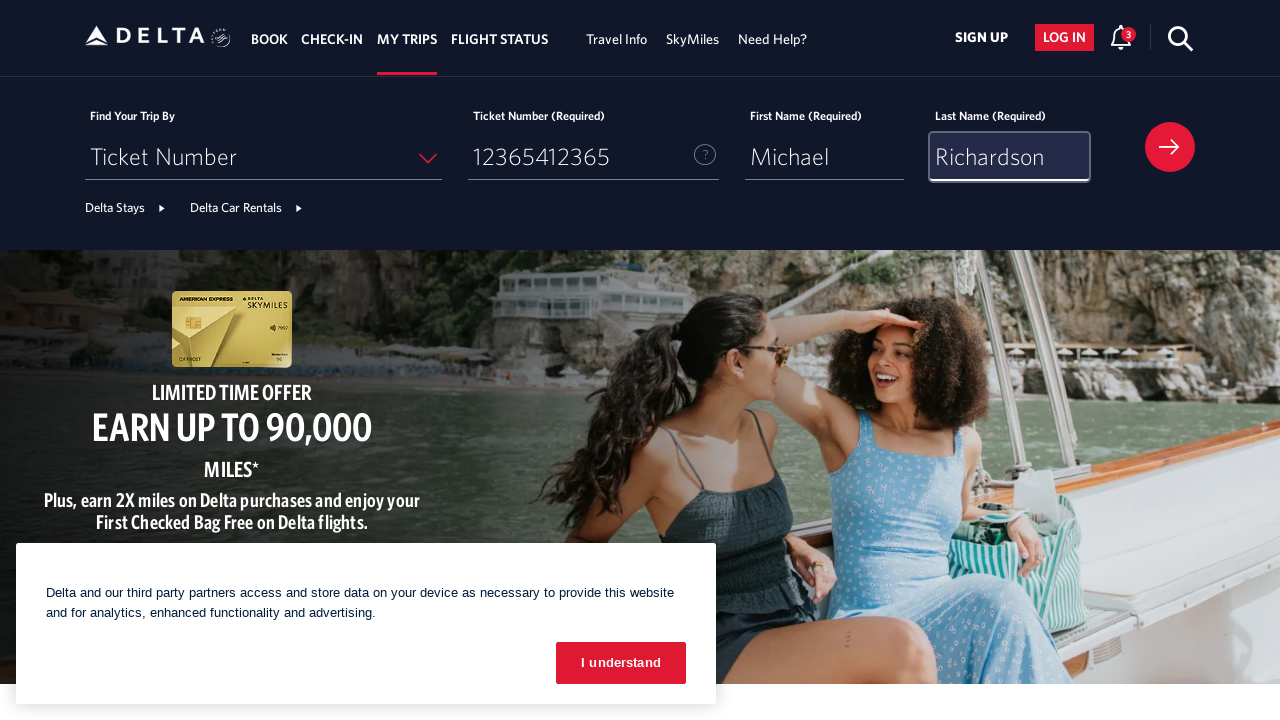

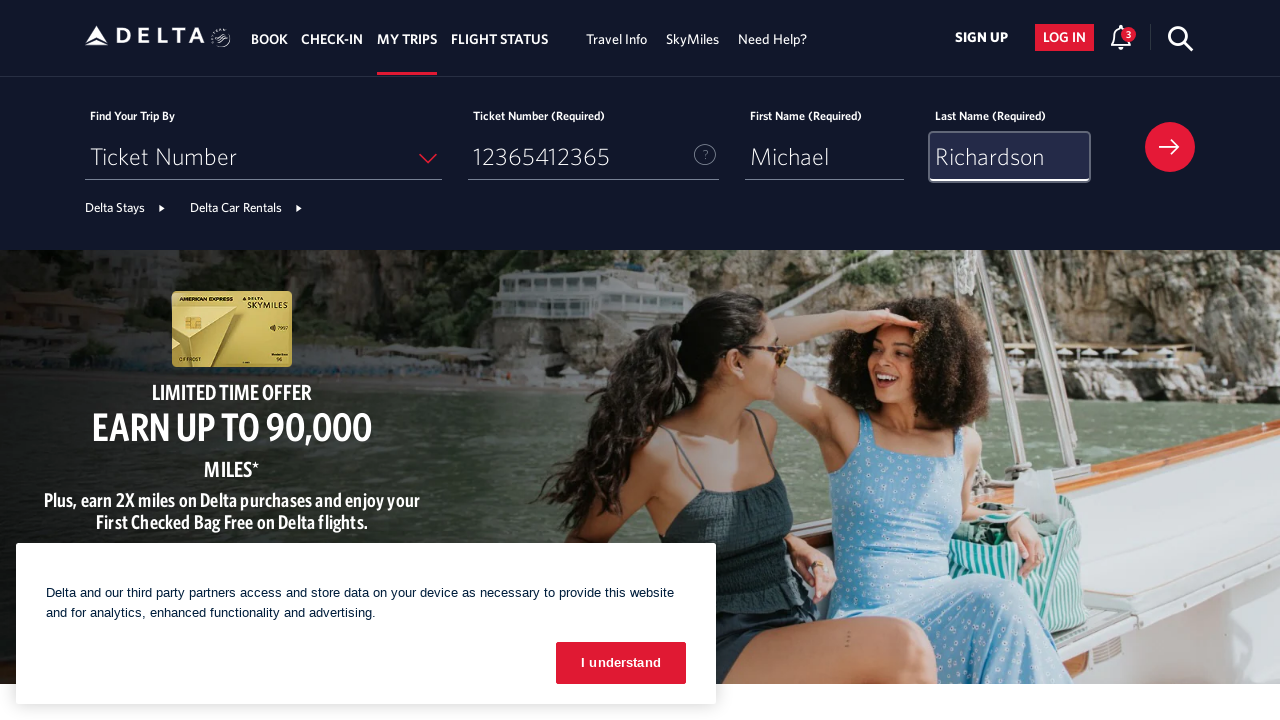